Tests right-click context menu functionality by performing a right-click action on an element and selecting the Copy option from the context menu

Starting URL: https://swisnl.github.io/jQuery-contextMenu/demo.html

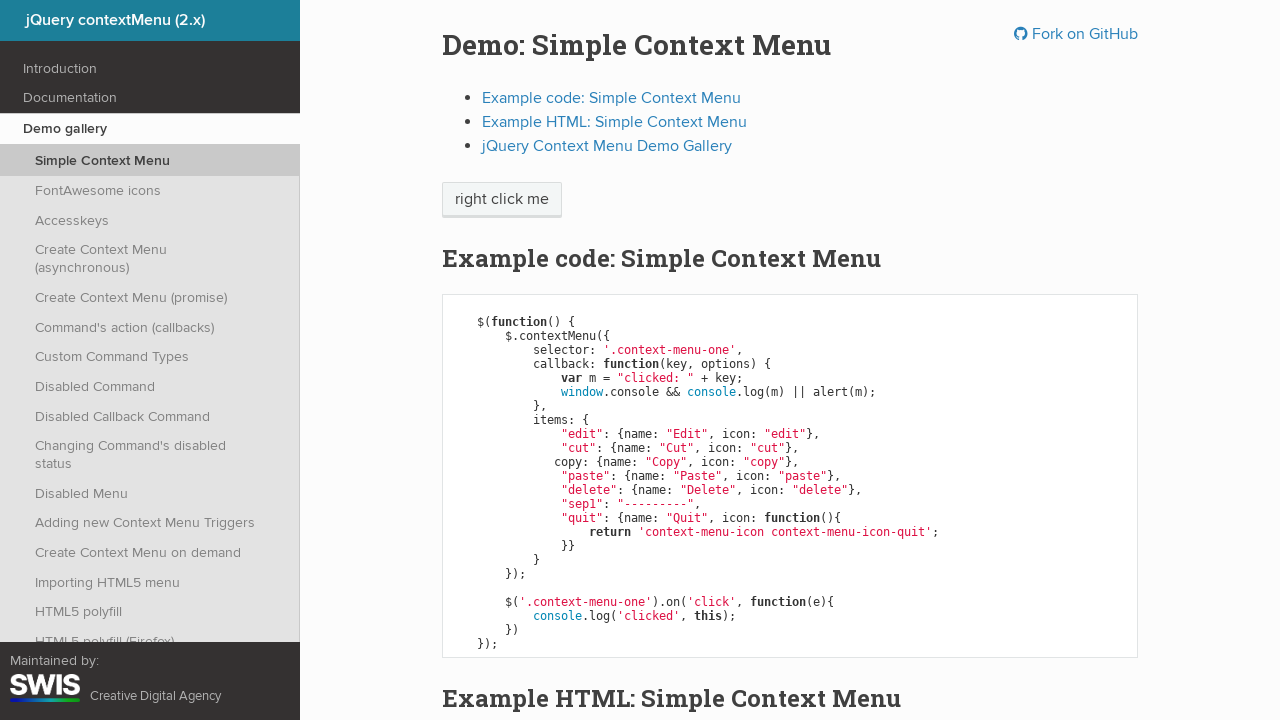

Navigated to jQuery contextMenu demo page
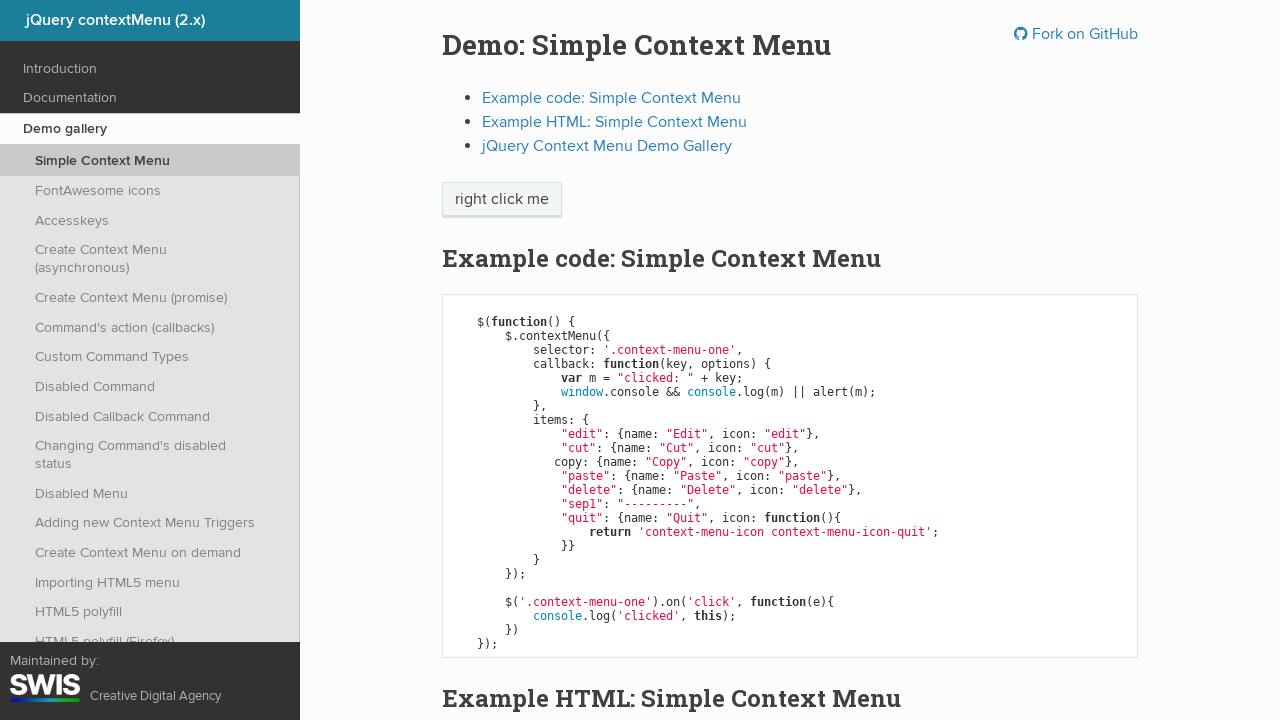

Located the 'right click me' element
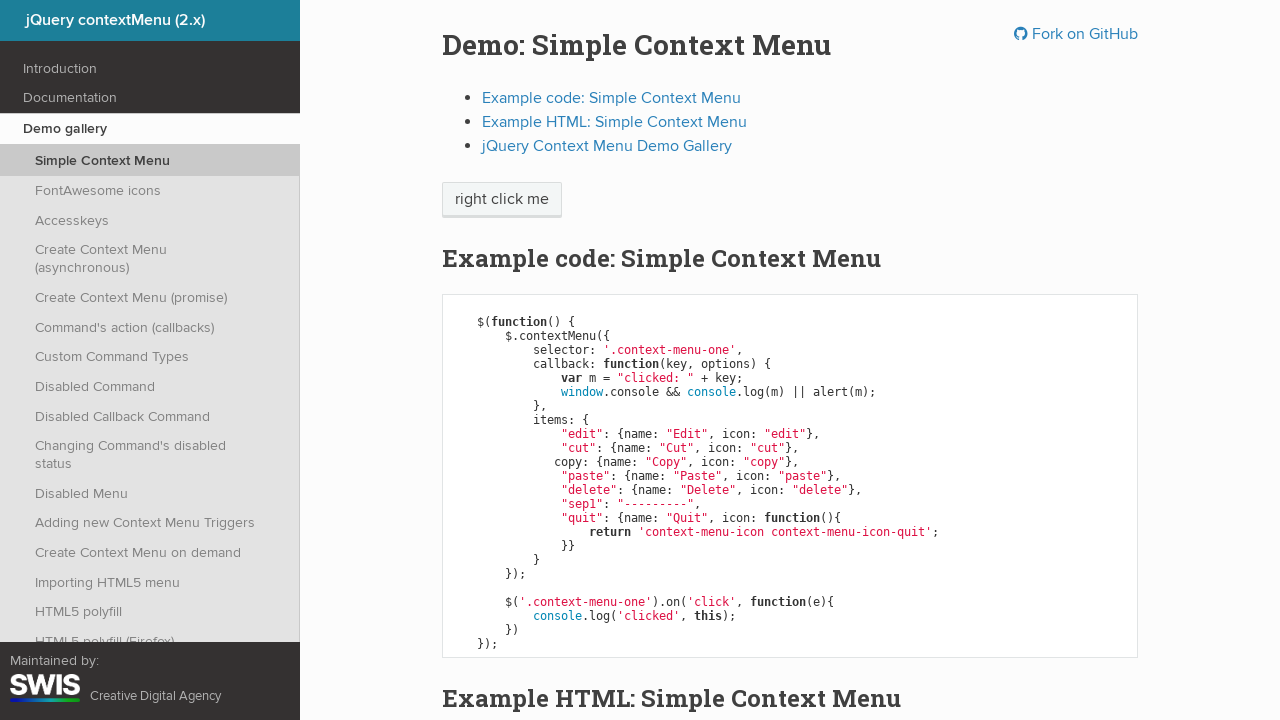

Performed right-click on the target element at (502, 200) on xpath=//span[normalize-space()='right click me']
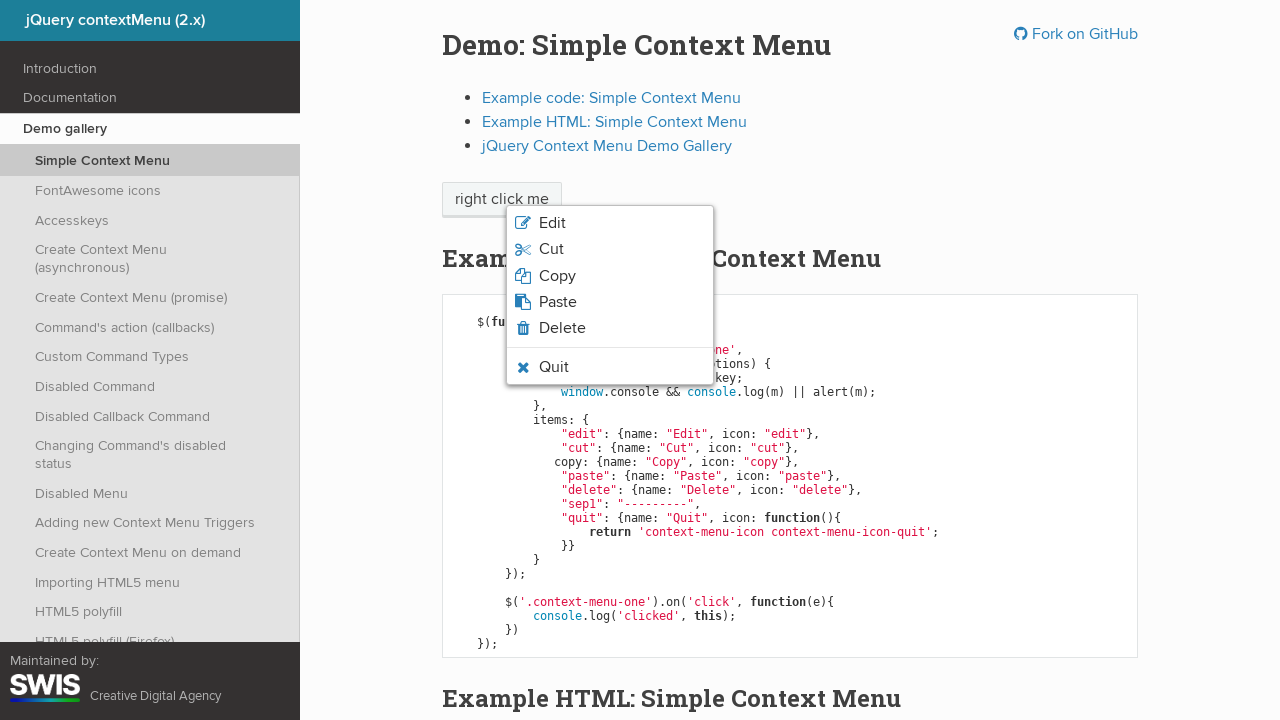

Clicked on Copy option in context menu at (557, 276) on xpath=//span[normalize-space()='Copy']
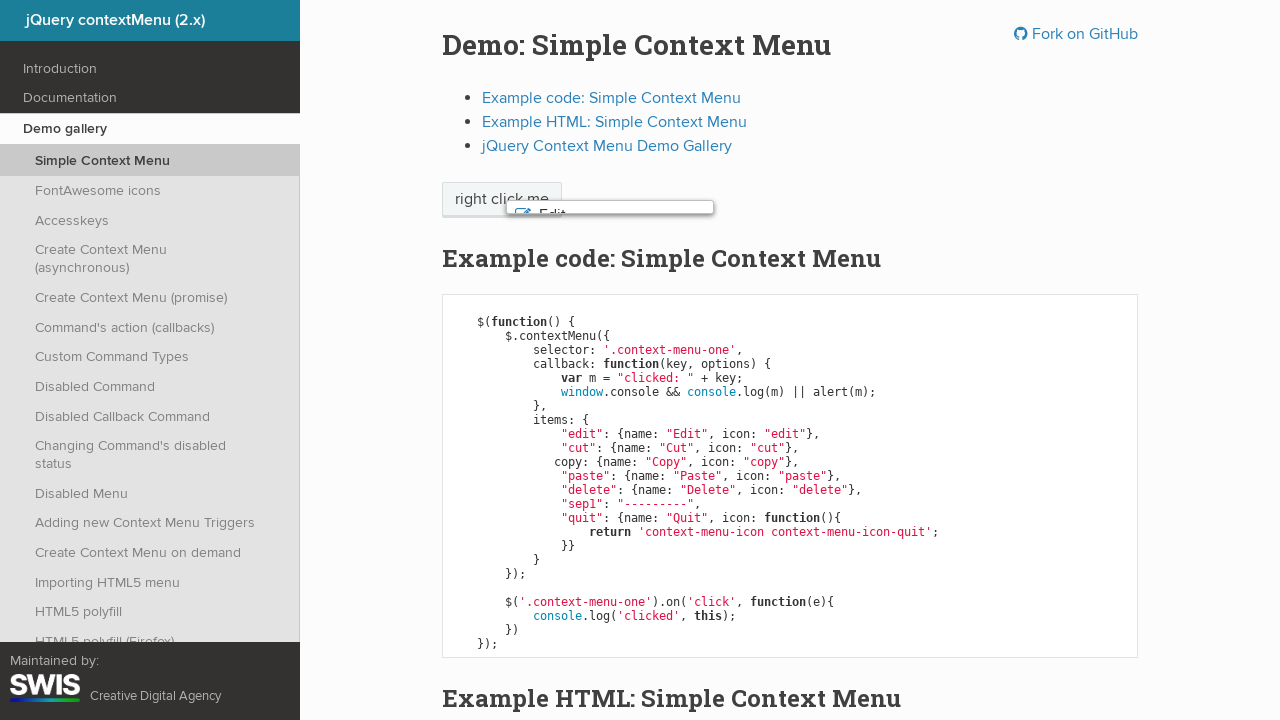

Set up dialog handler to accept alerts
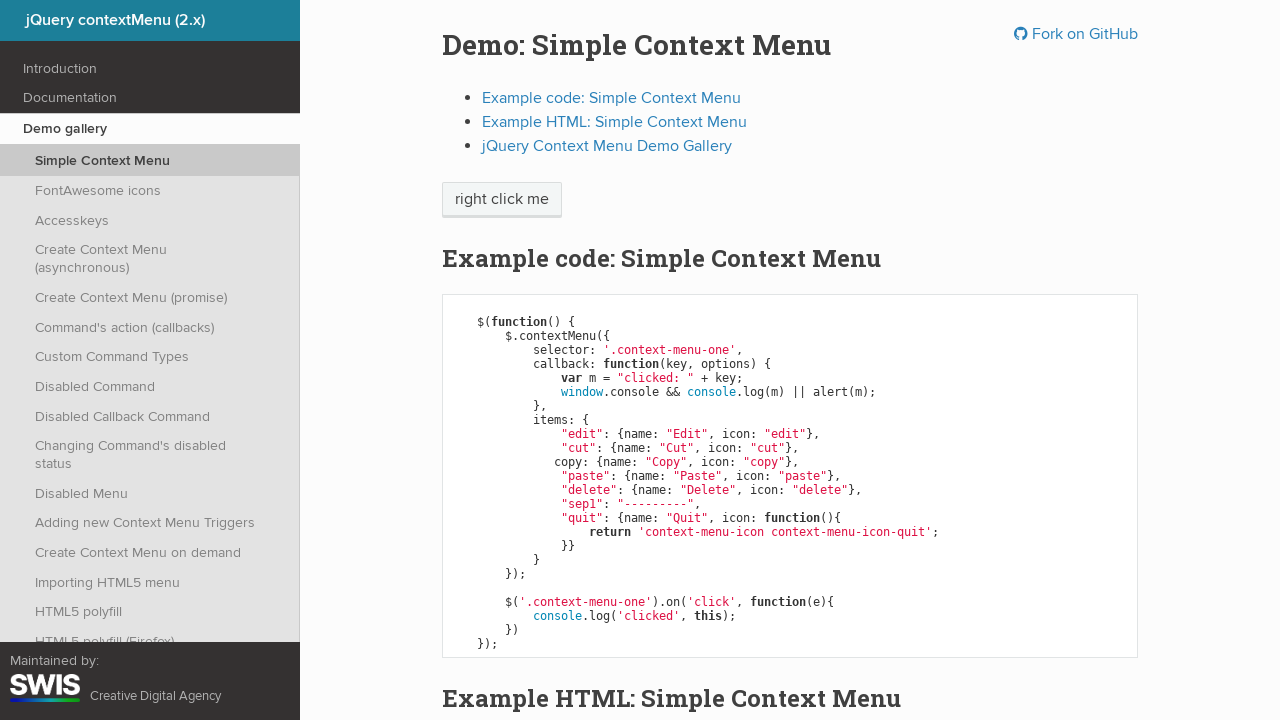

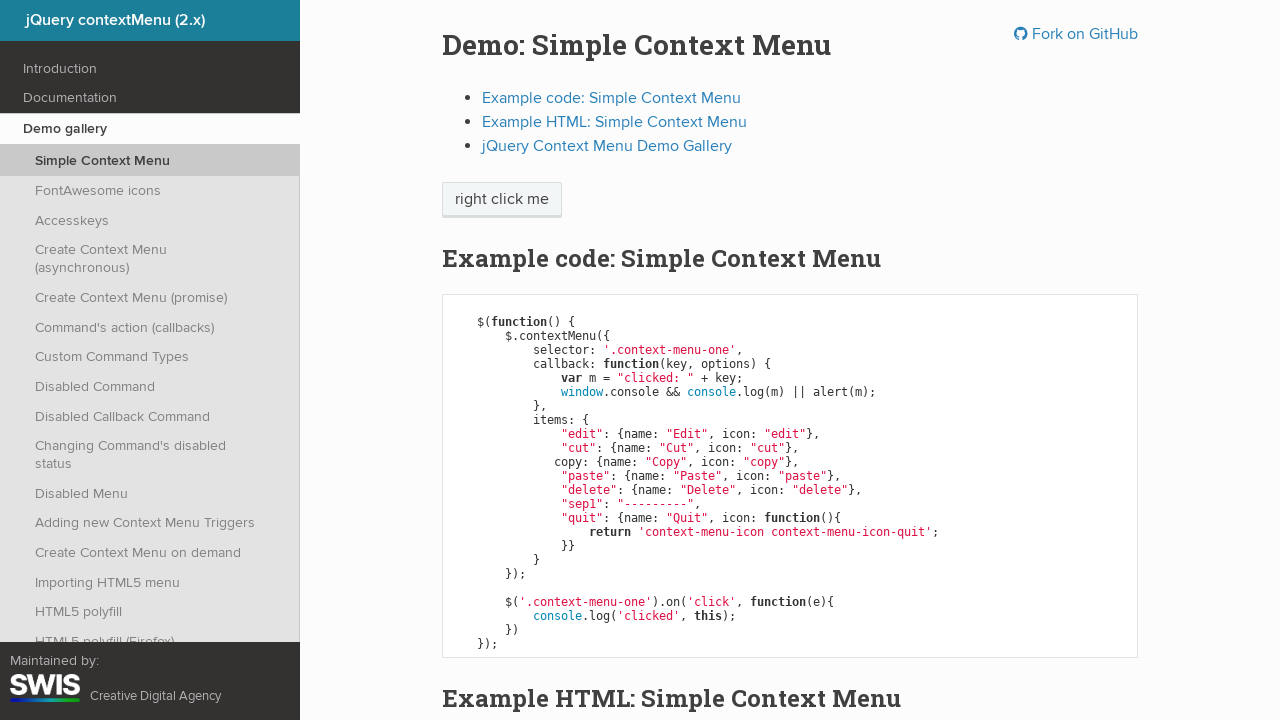